Verifies that the page title is "OrangeHRM"

Starting URL: https://opensource-demo.orangehrmlive.com/web/index.php/auth/login

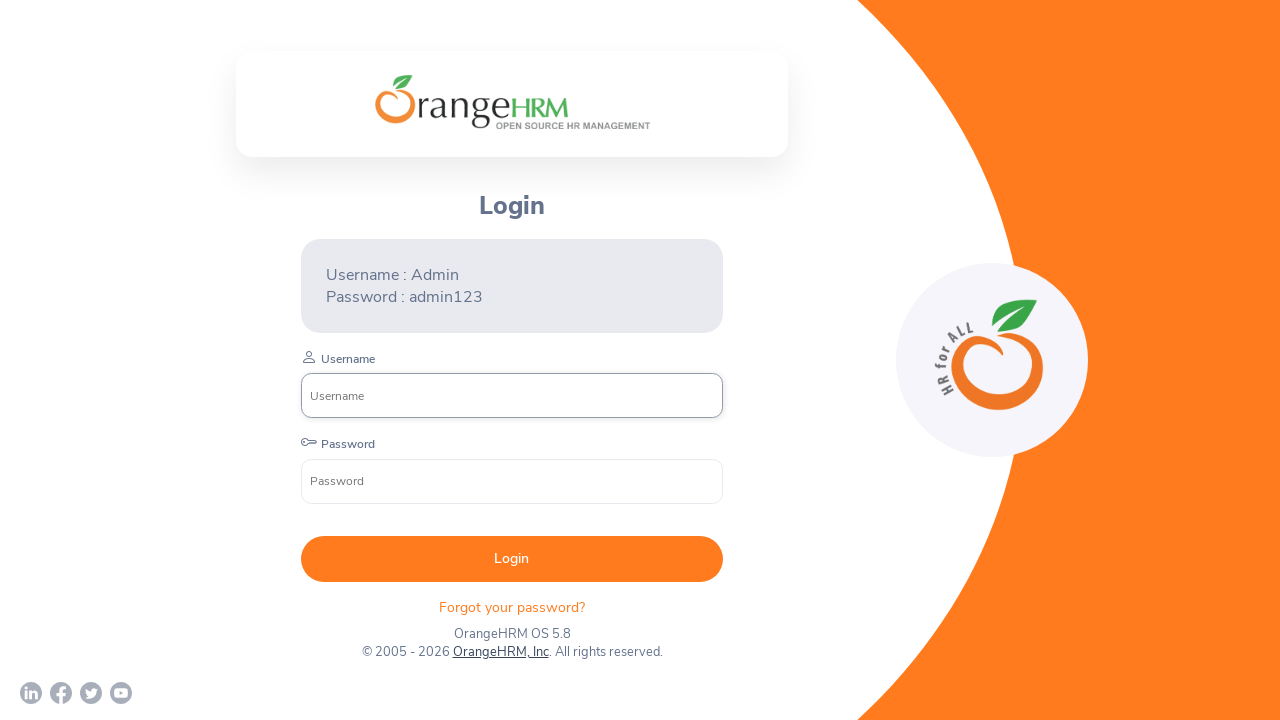

Waited for page DOM to load
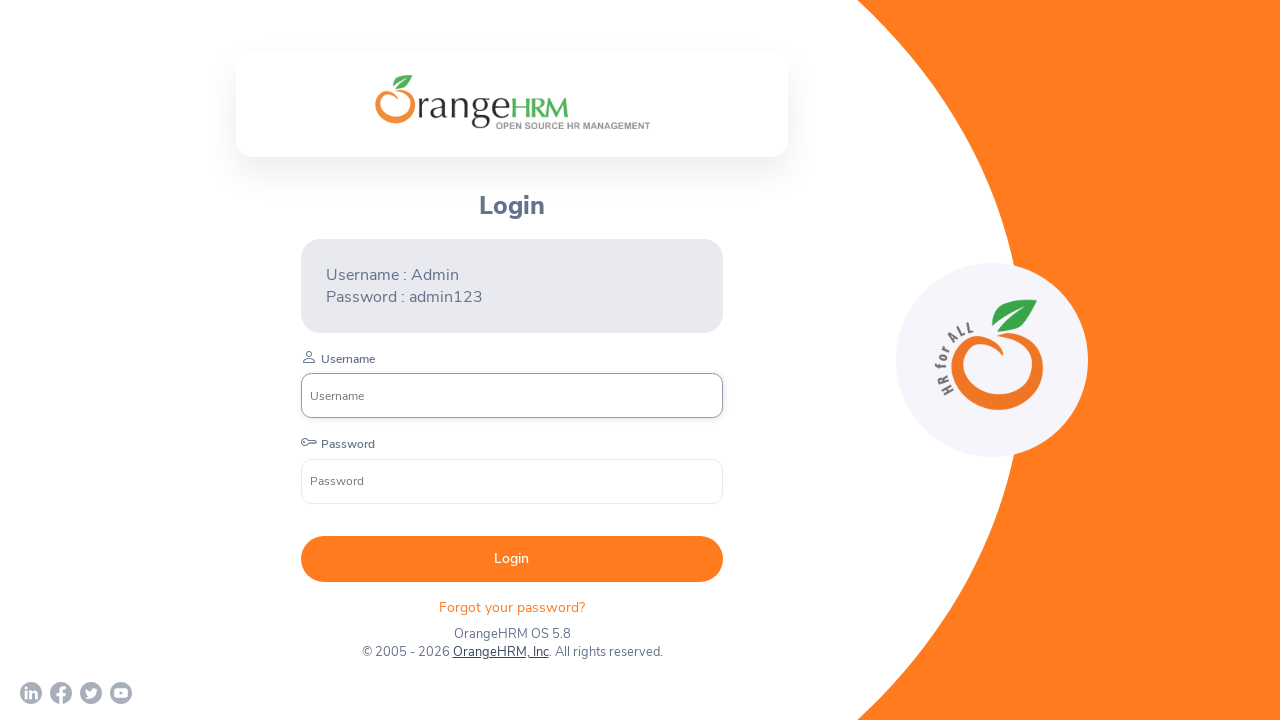

Verified page title is 'OrangeHRM'
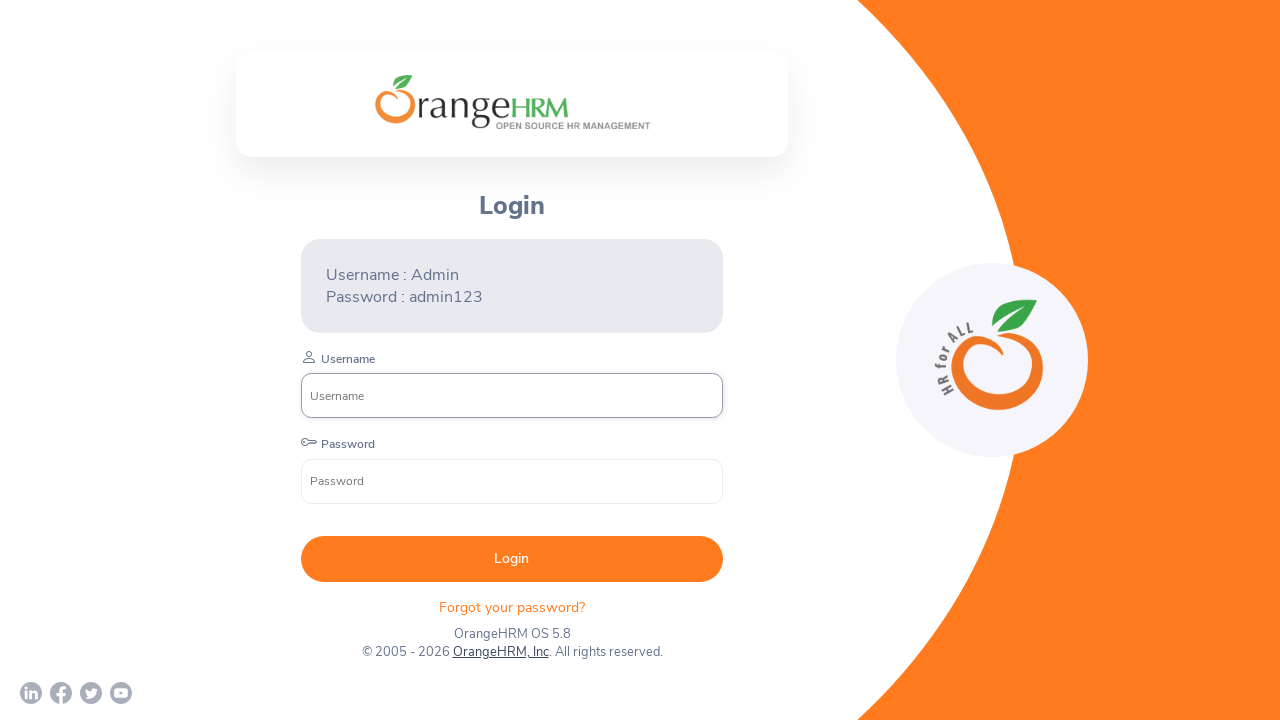

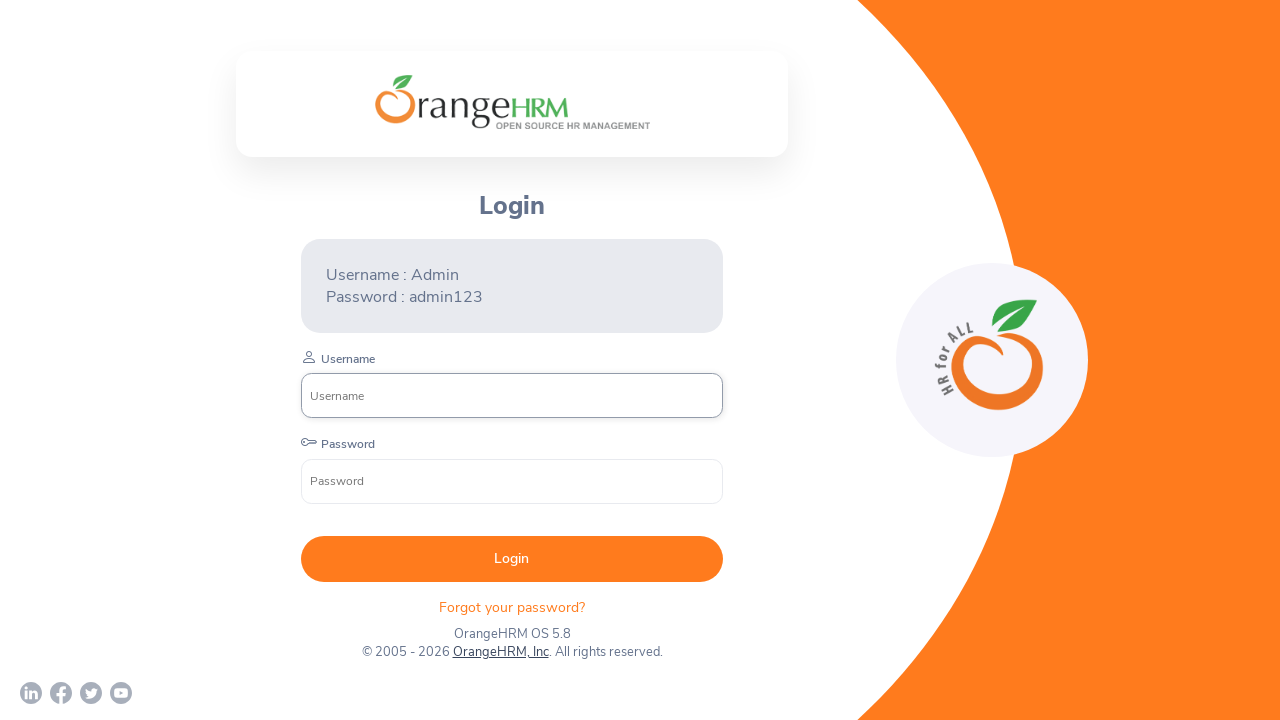